Tests page scrolling functionality by scrolling down the page using JavaScript execution on an automation practice website

Starting URL: https://rahulshettyacademy.com/AutomationPractice/

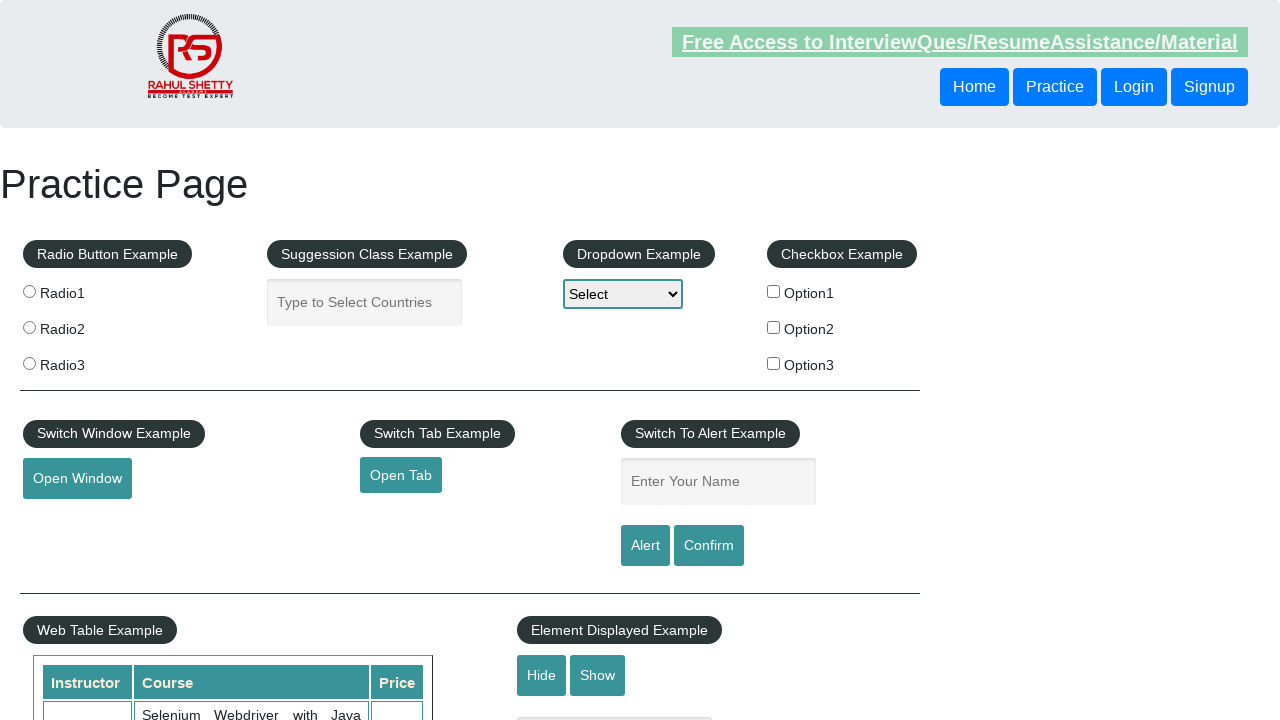

Scrolled down the page by 700 pixels using JavaScript
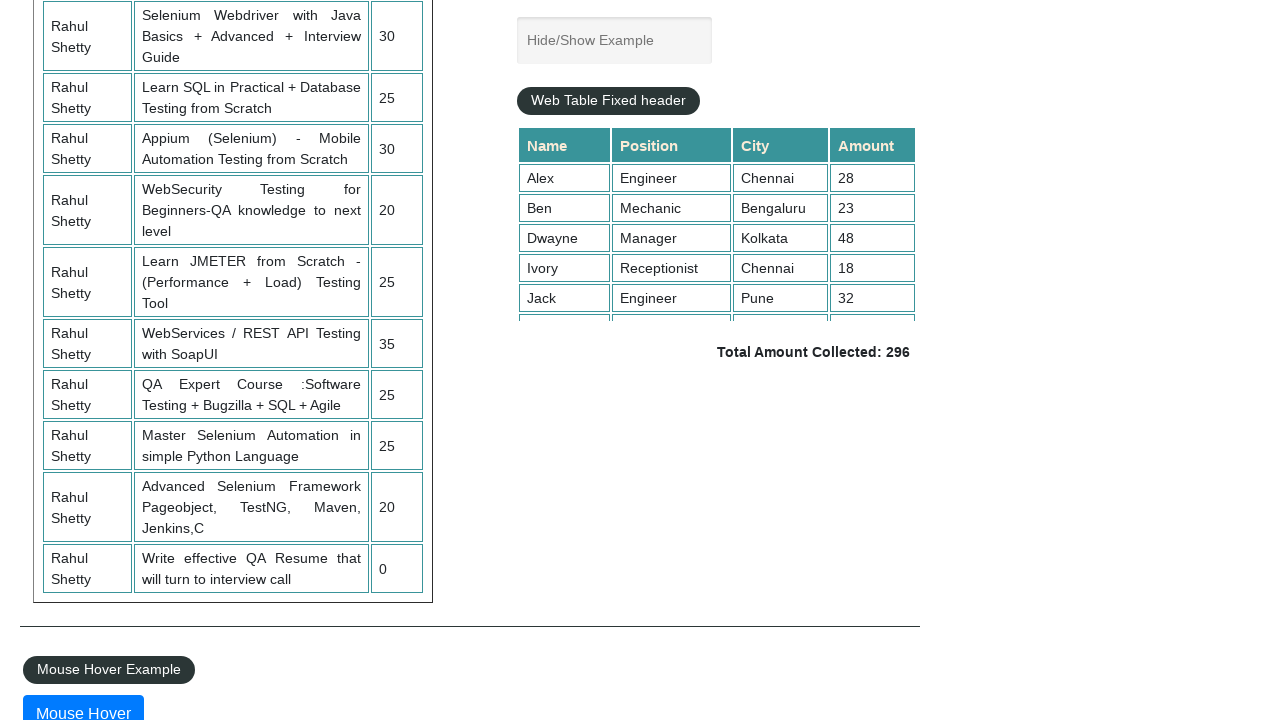

Scrolled down the page by full document body height using JavaScript
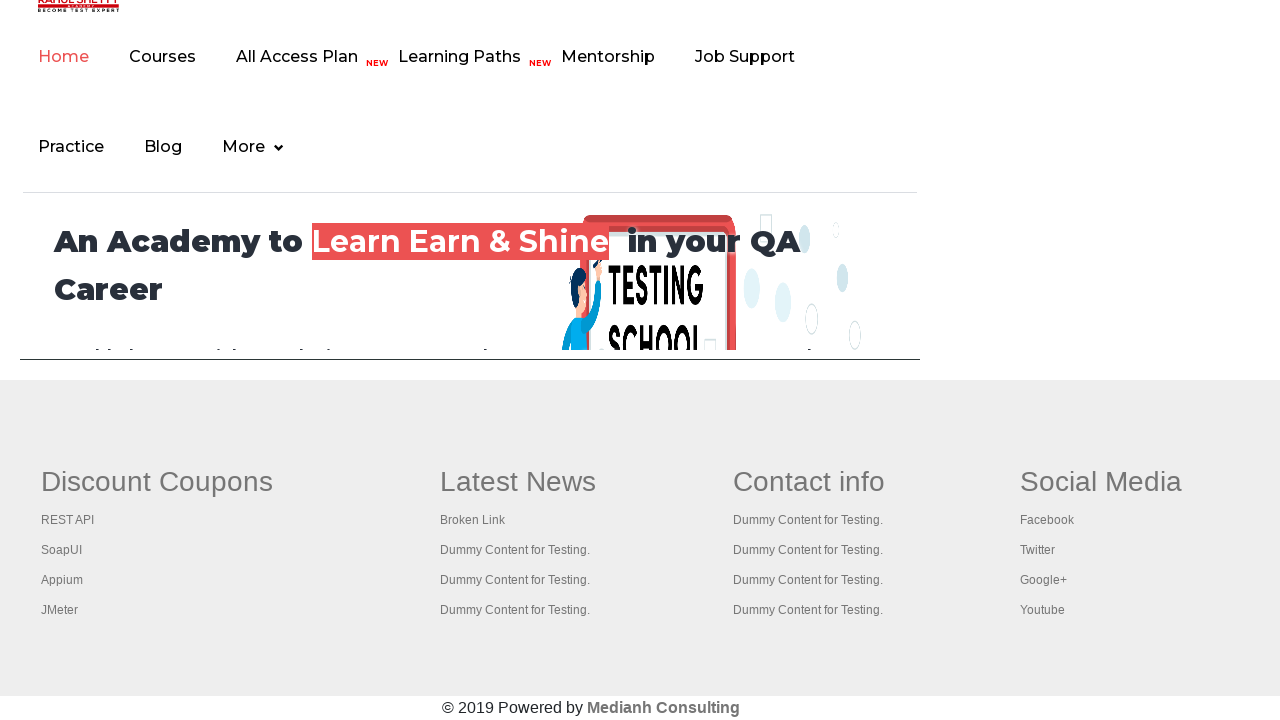

Waited 500ms for scroll animation to complete
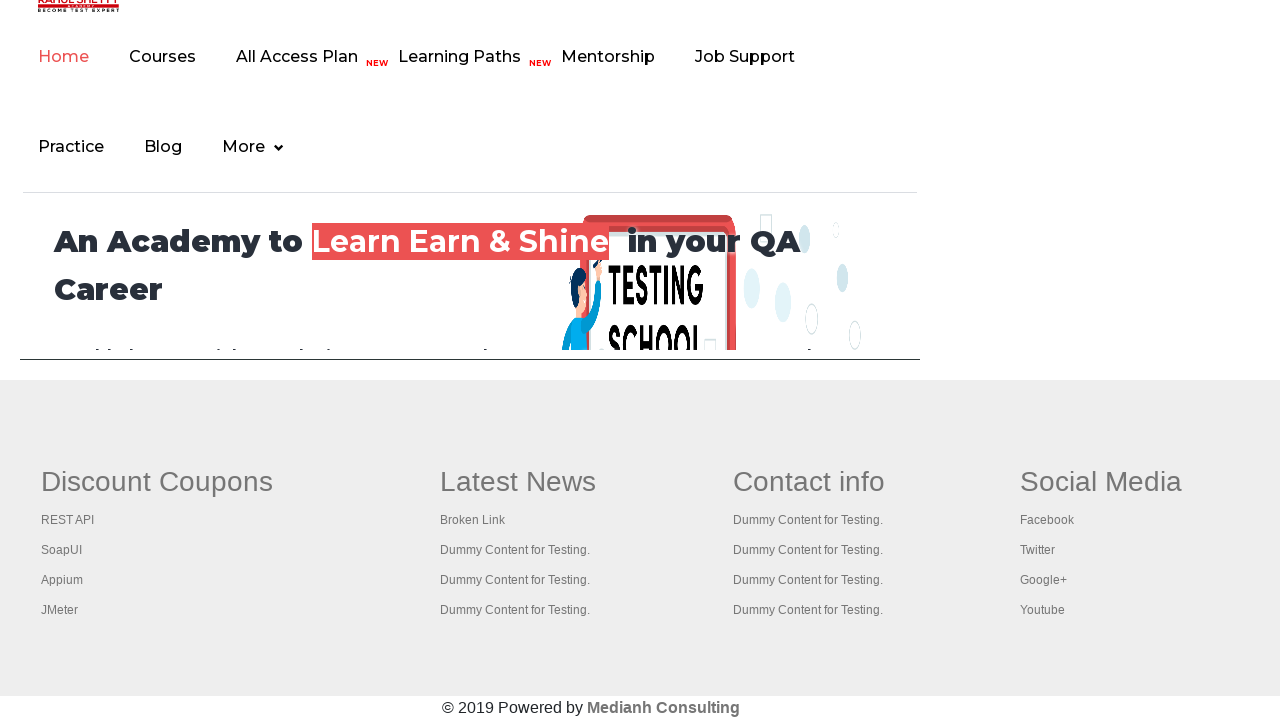

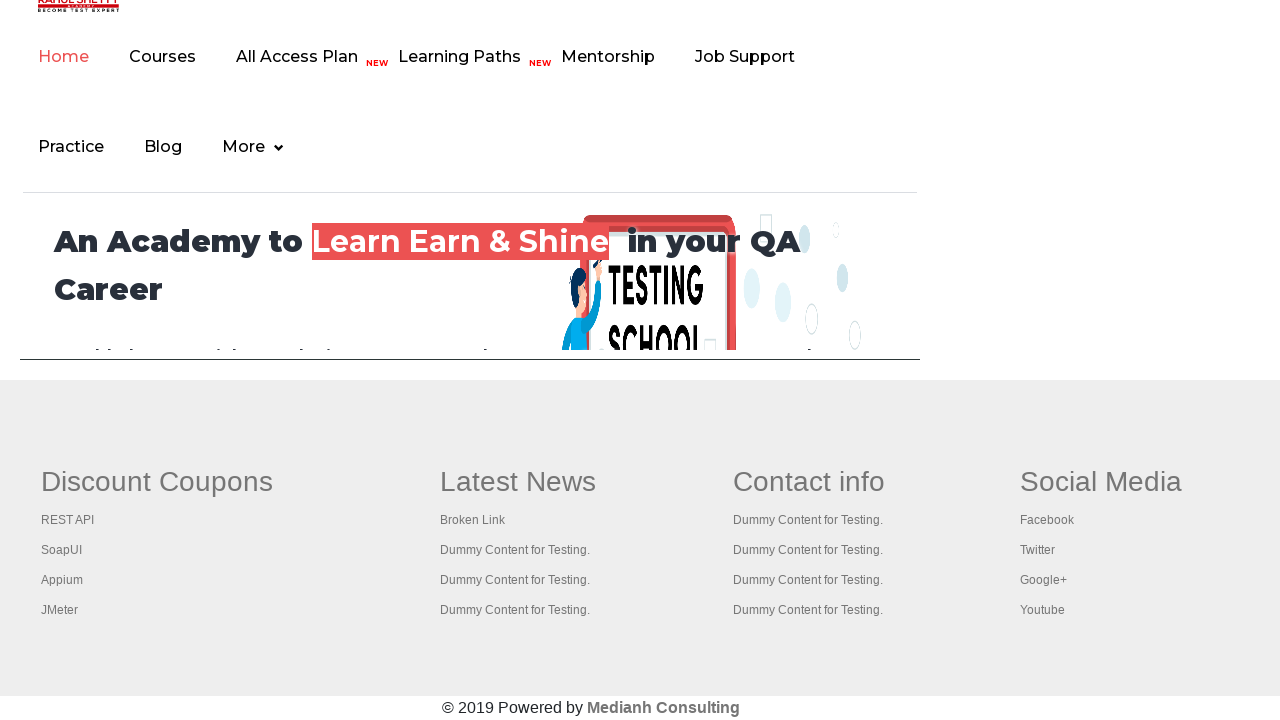